Tests a text box form by filling in name, email, and address fields, then submitting the form and verifying the output is displayed

Starting URL: https://demoqa.com/text-box

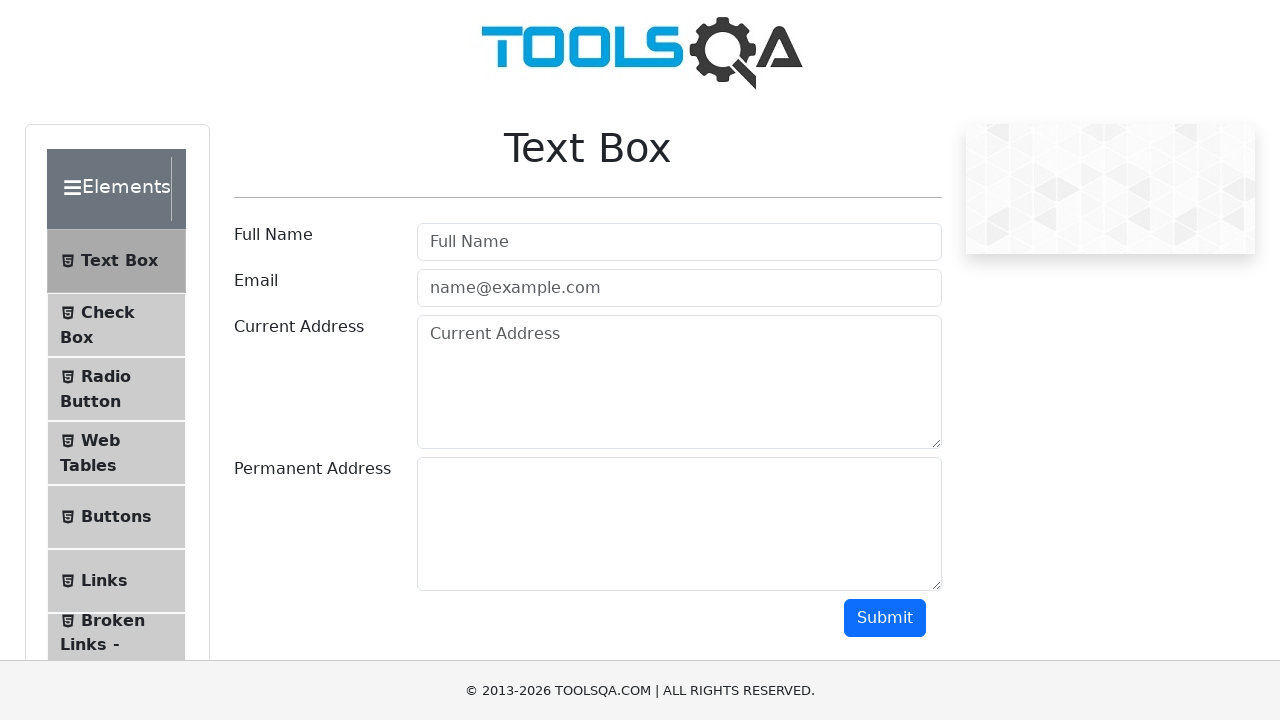

Filled full name field with 'Mladen Borisavljevic' on #userName
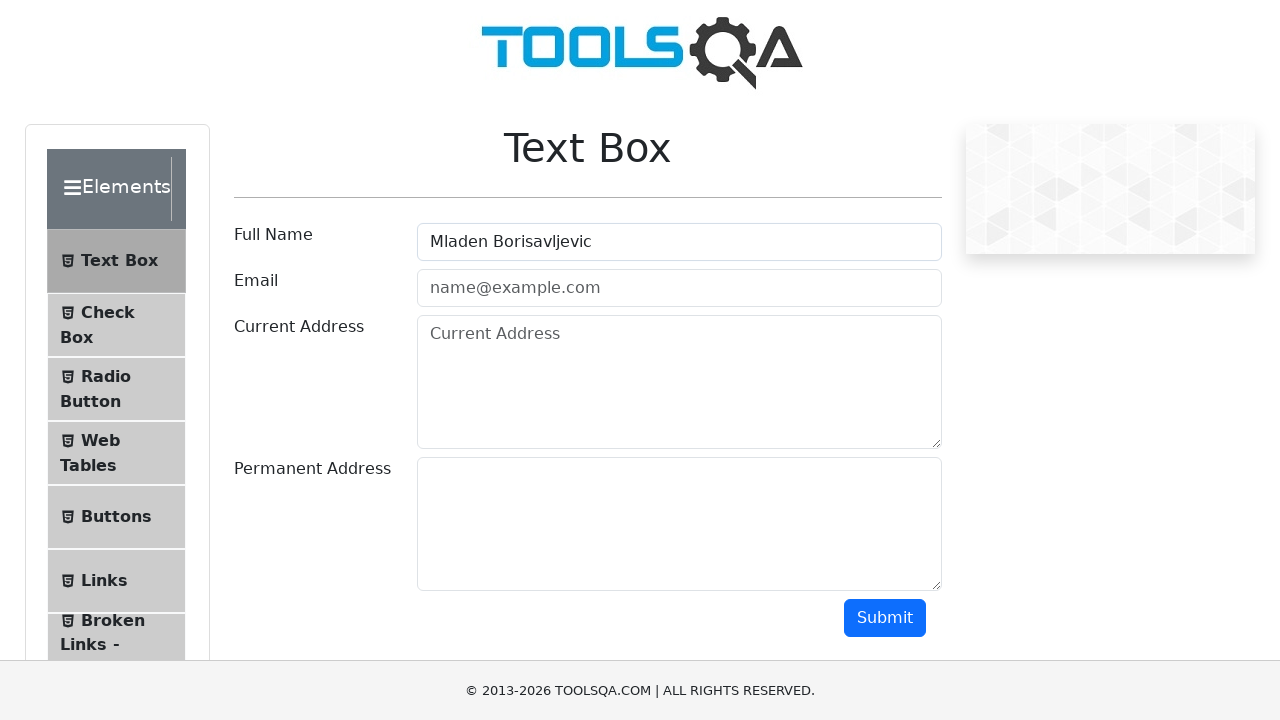

Filled email field with '89mladen@gmail.com' on #userEmail
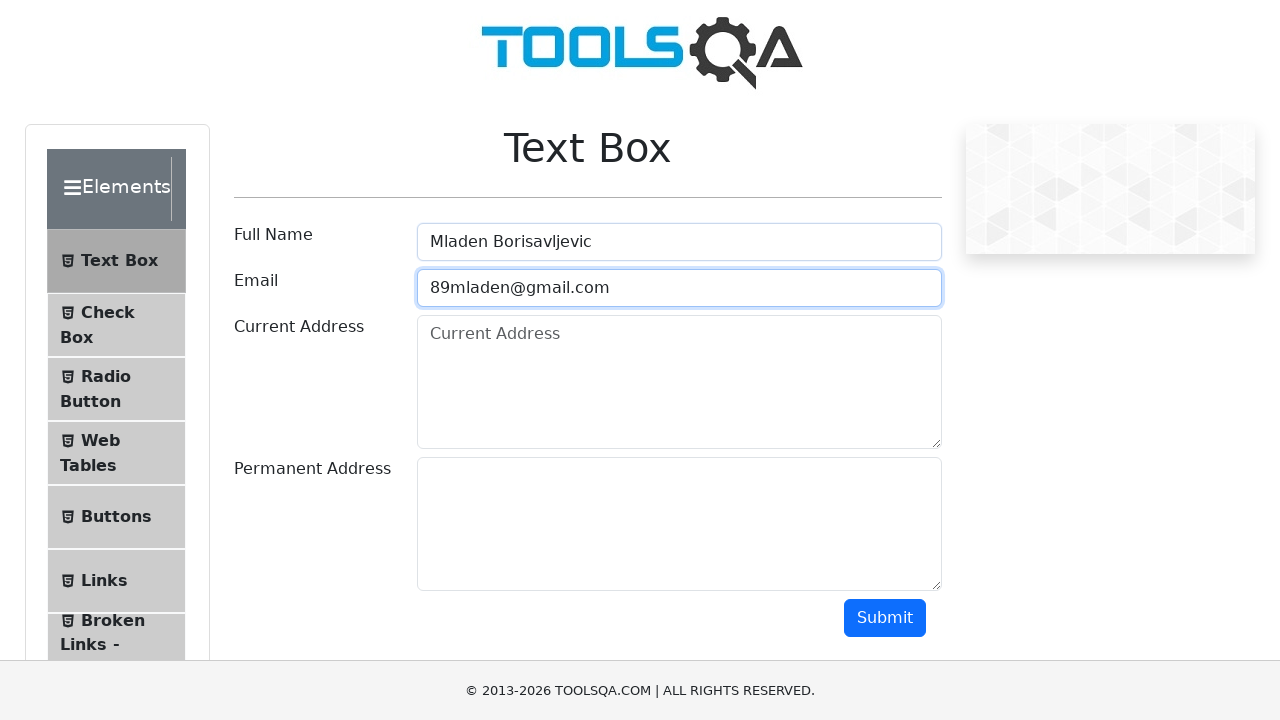

Filled current address field with 'Adresa za testiranje BB' on #currentAddress
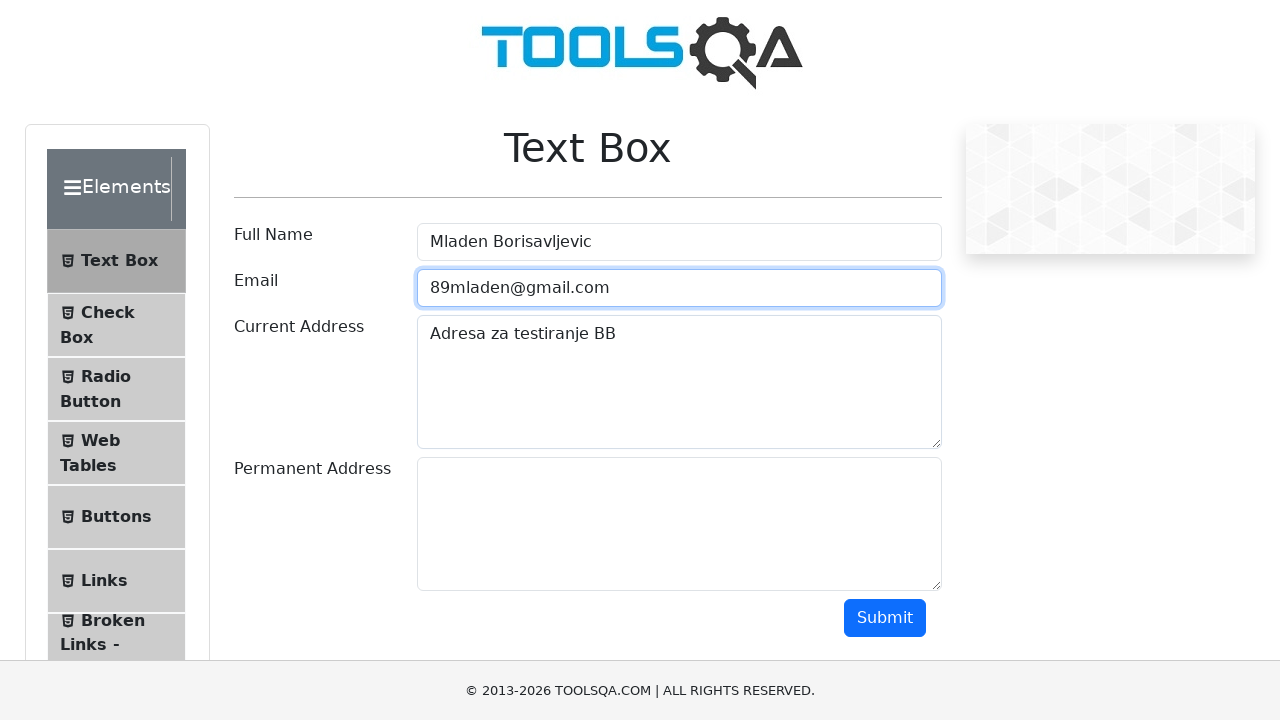

Filled permanent address field with 'Adresa za testiranje BB' on #permanentAddress
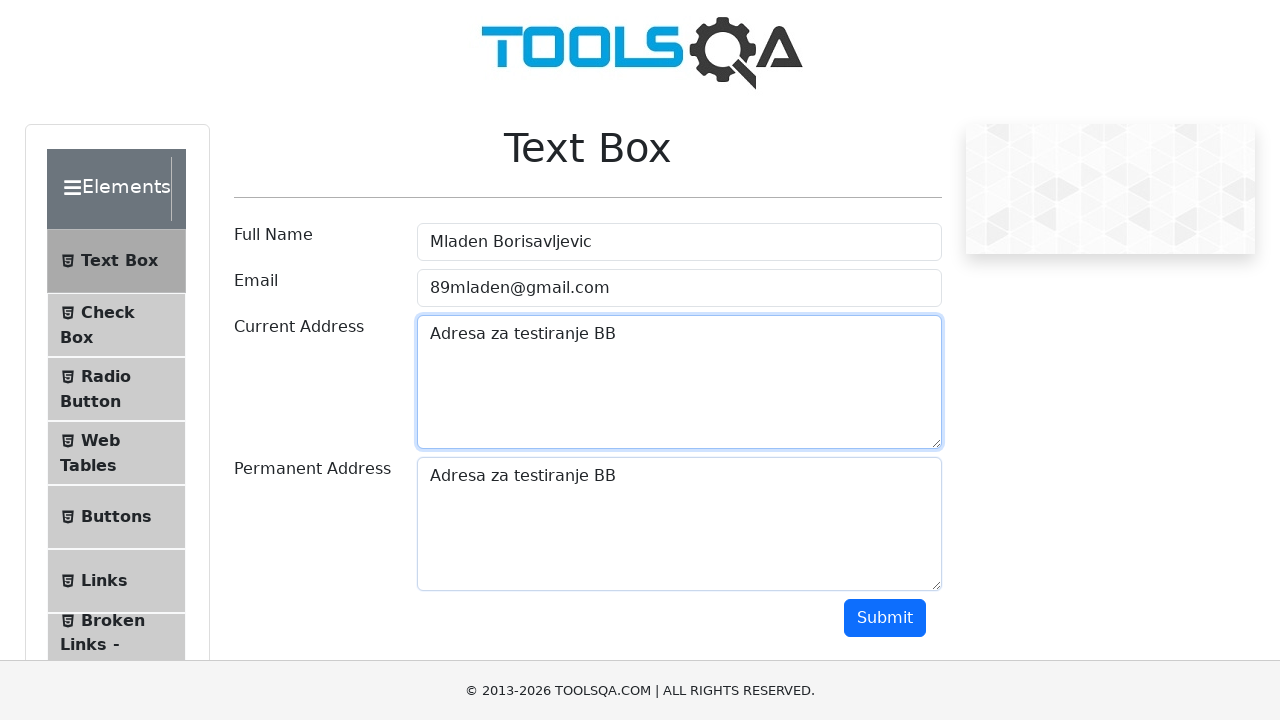

Scrolled to bottom of page to reveal submit button
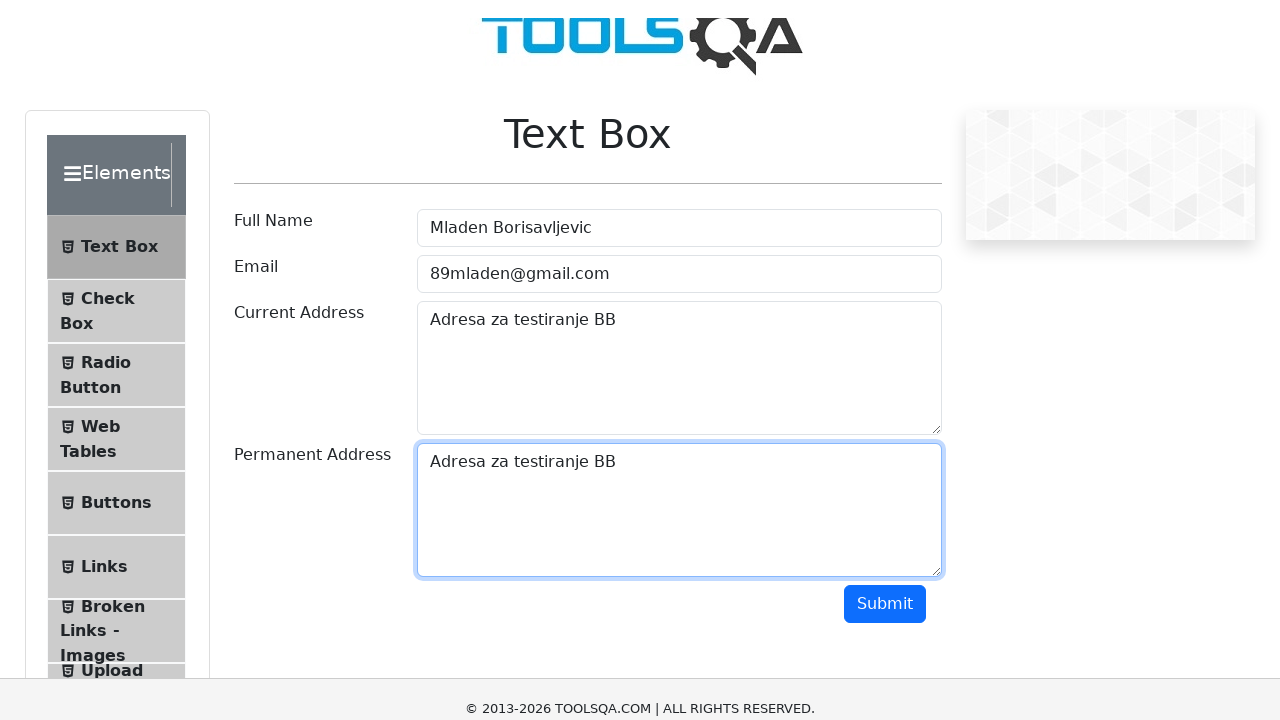

Clicked submit button at (885, 19) on #submit
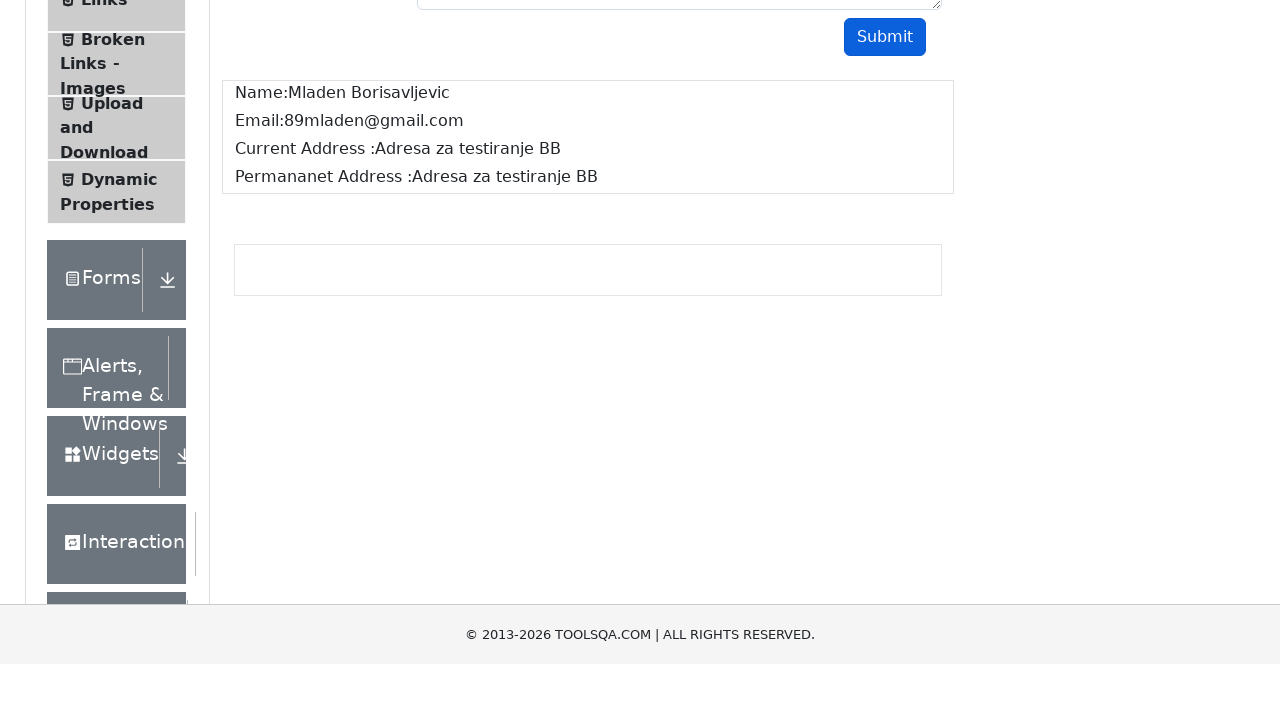

Form output section is now visible
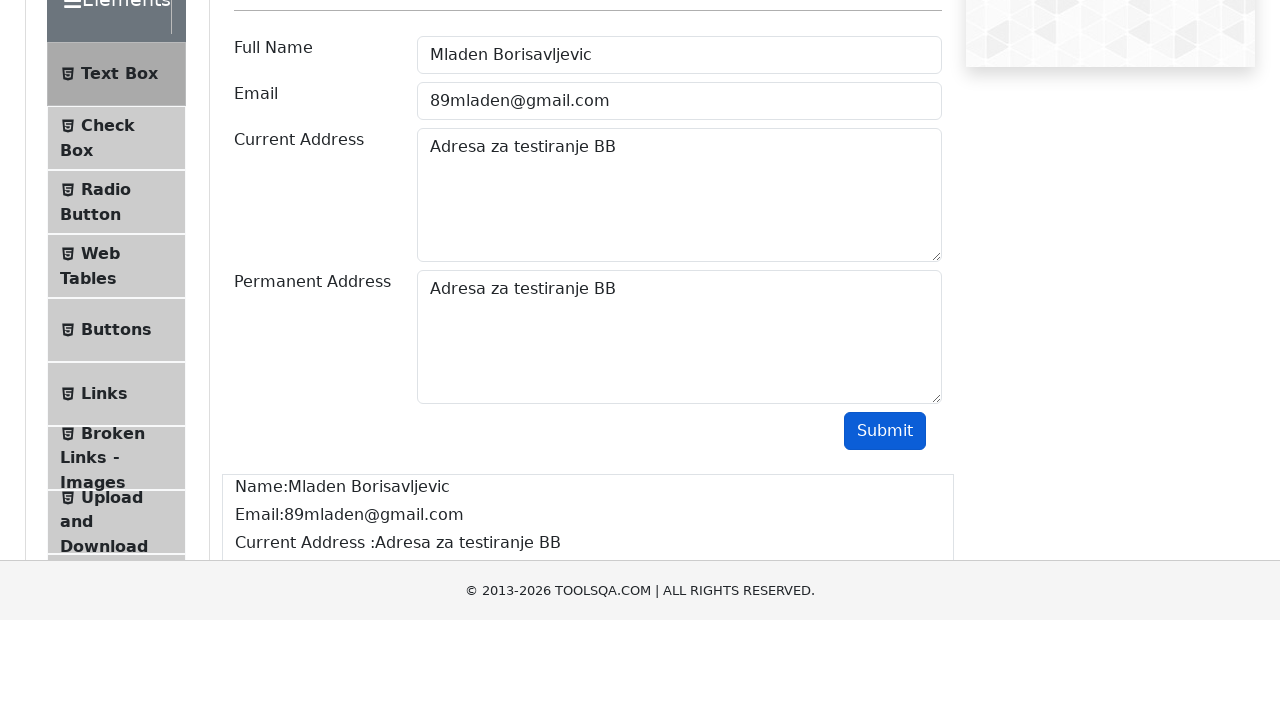

Verified page URL is still https://demoqa.com/text-box
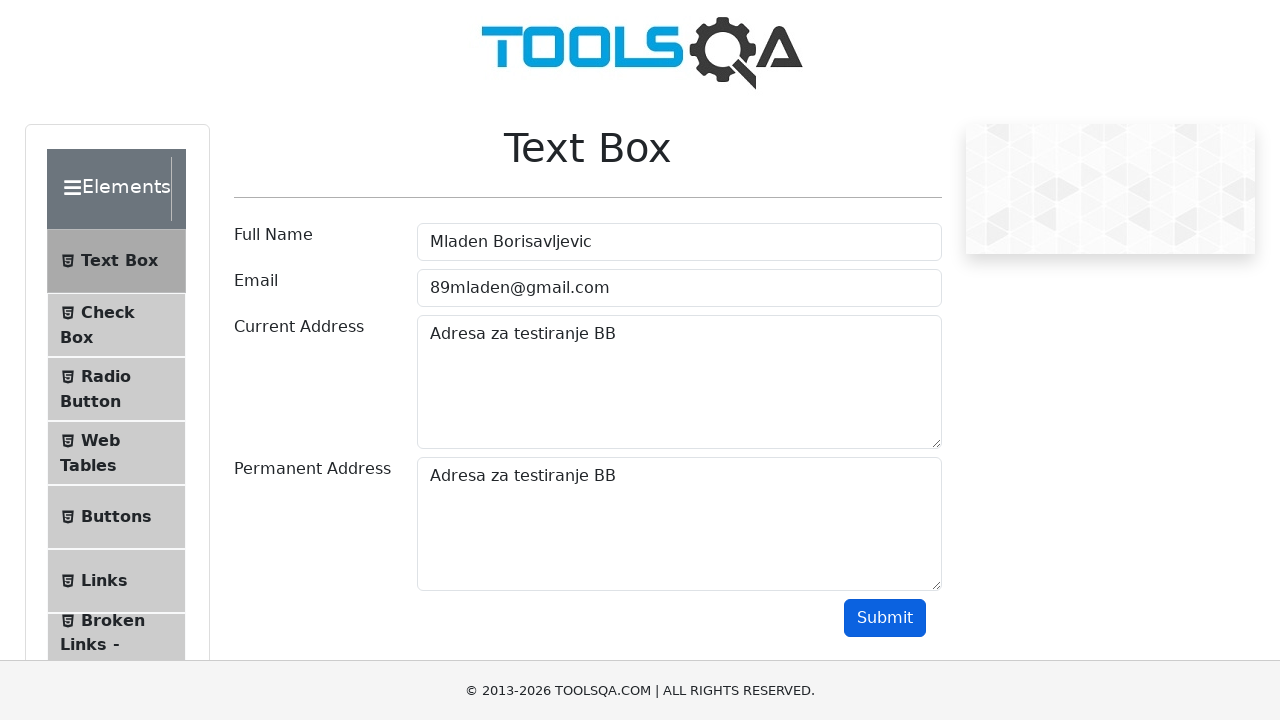

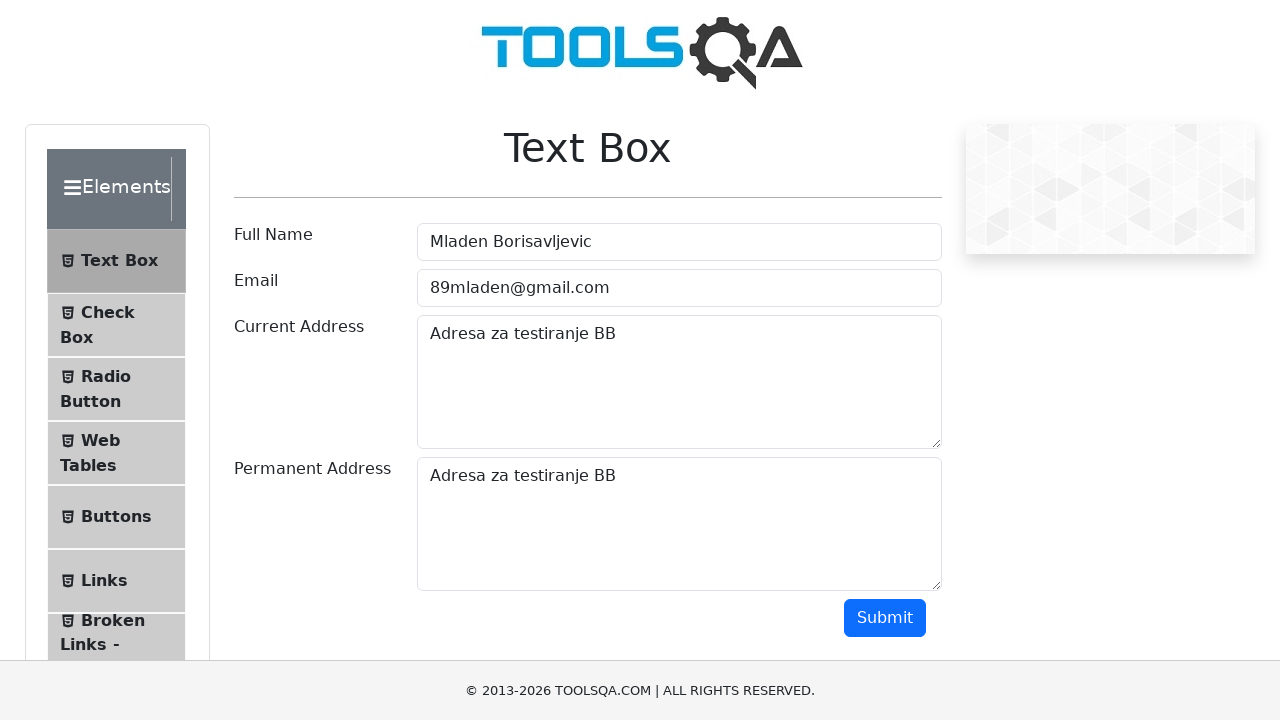